Tests that the browser back button works correctly with route filtering

Starting URL: https://demo.playwright.dev/todomvc

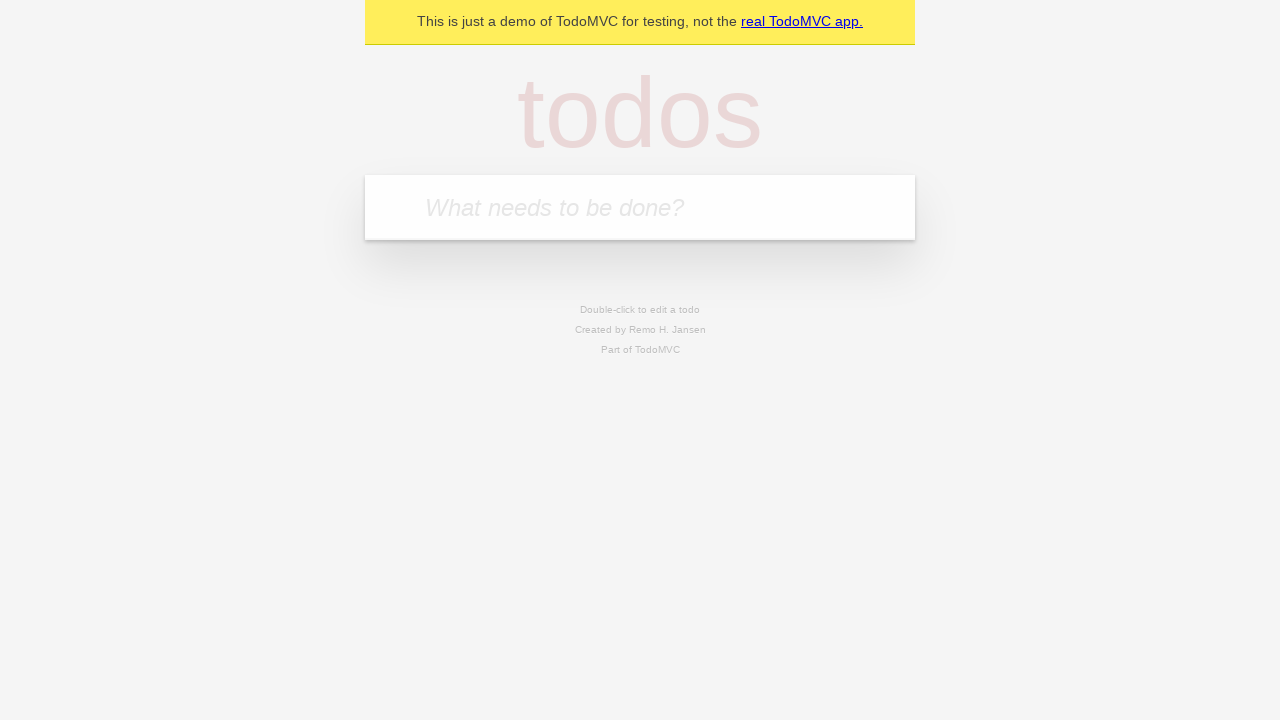

Filled todo input with 'buy some cheese' on internal:attr=[placeholder="What needs to be done?"i]
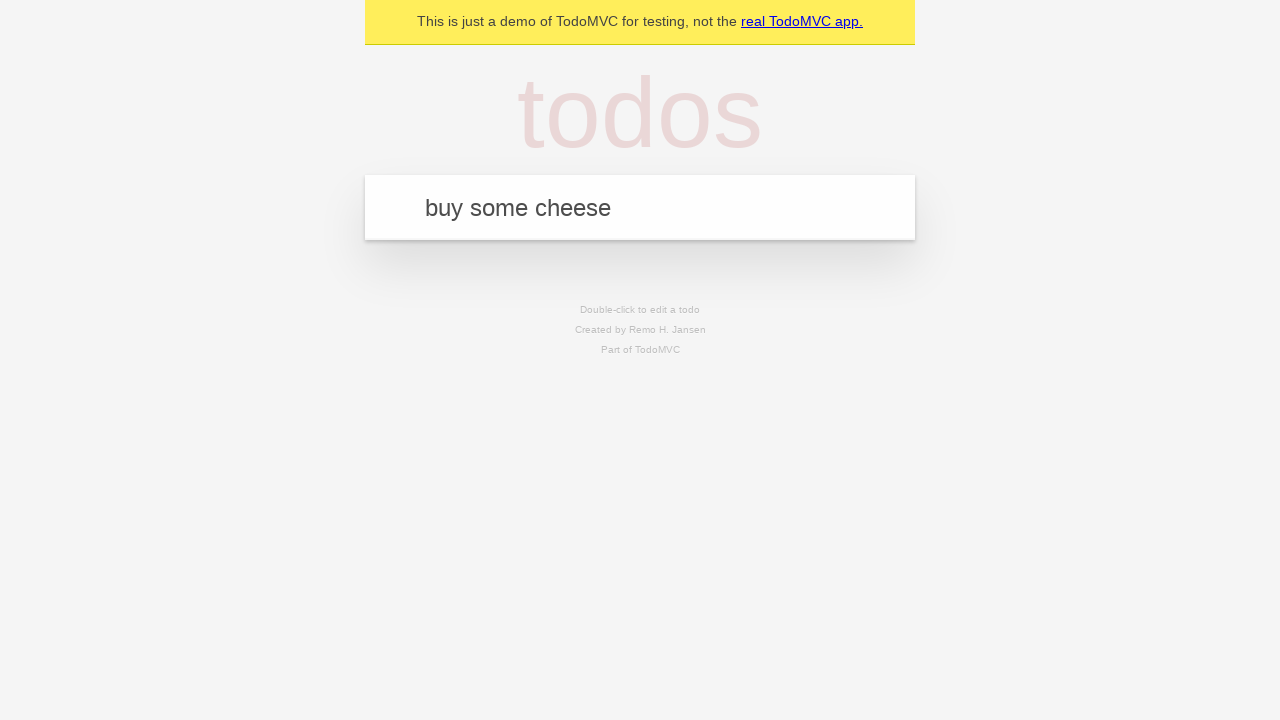

Pressed Enter to add first todo on internal:attr=[placeholder="What needs to be done?"i]
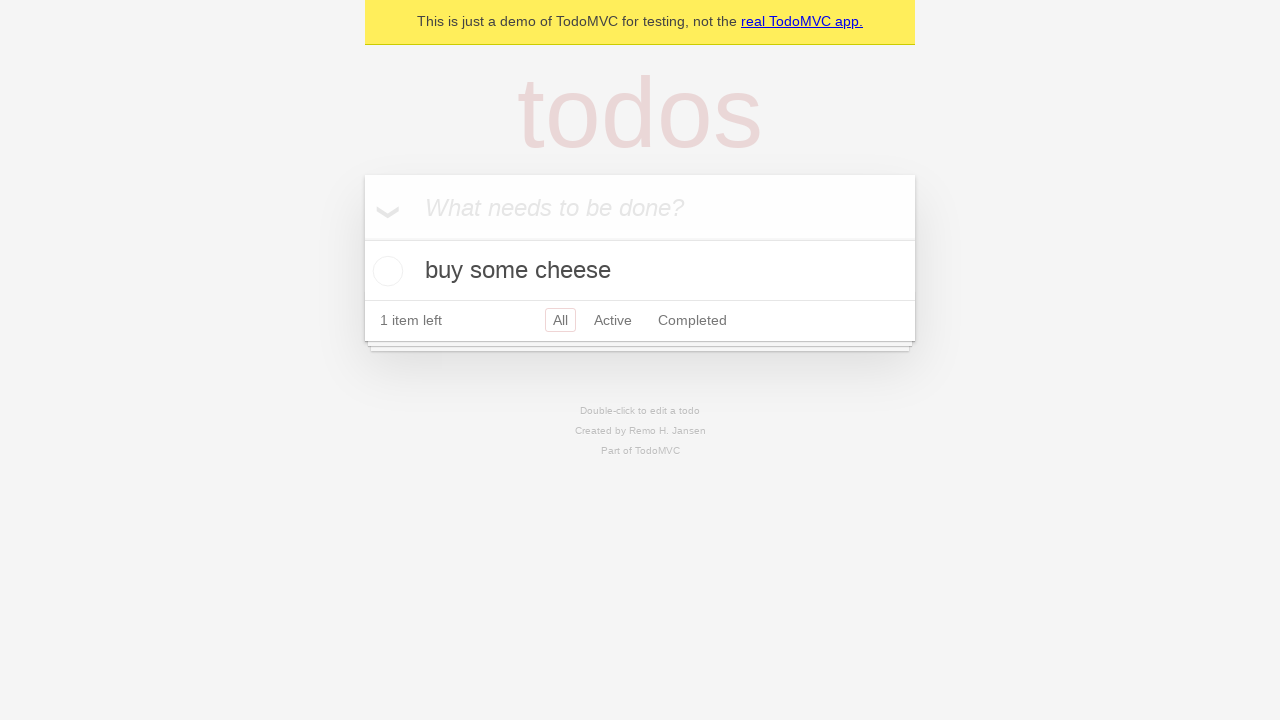

Filled todo input with 'feed the cat' on internal:attr=[placeholder="What needs to be done?"i]
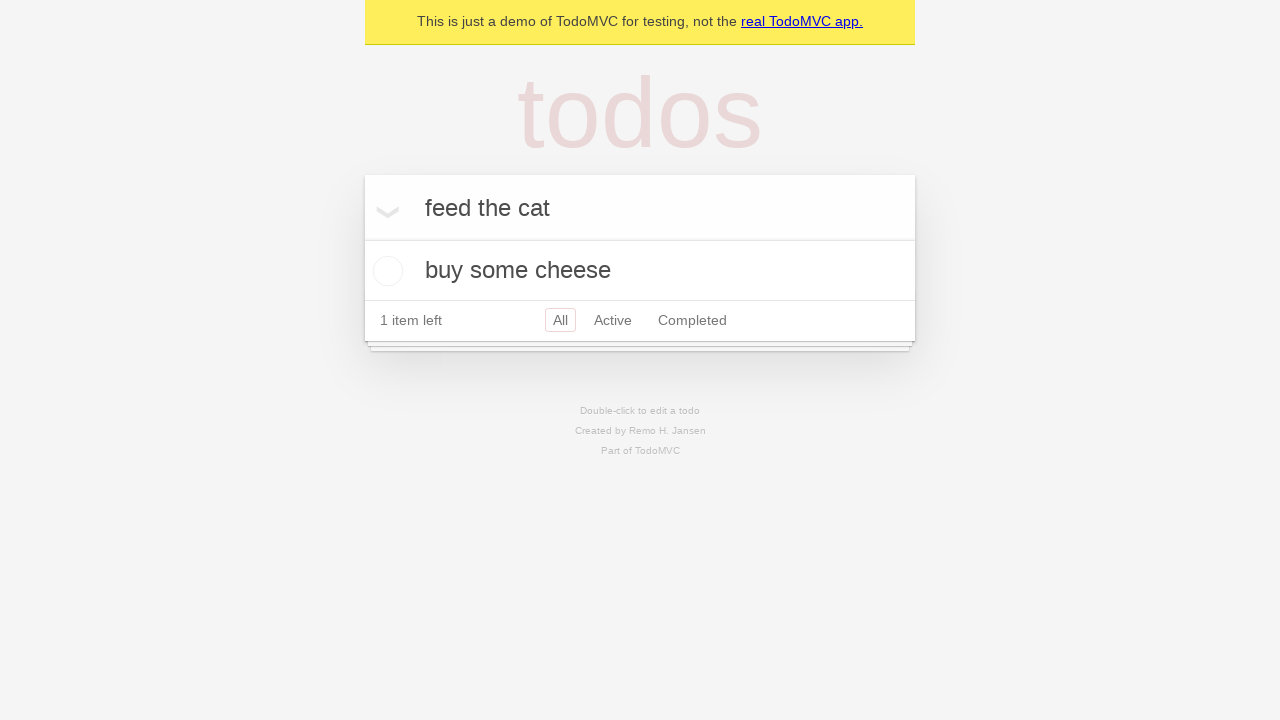

Pressed Enter to add second todo on internal:attr=[placeholder="What needs to be done?"i]
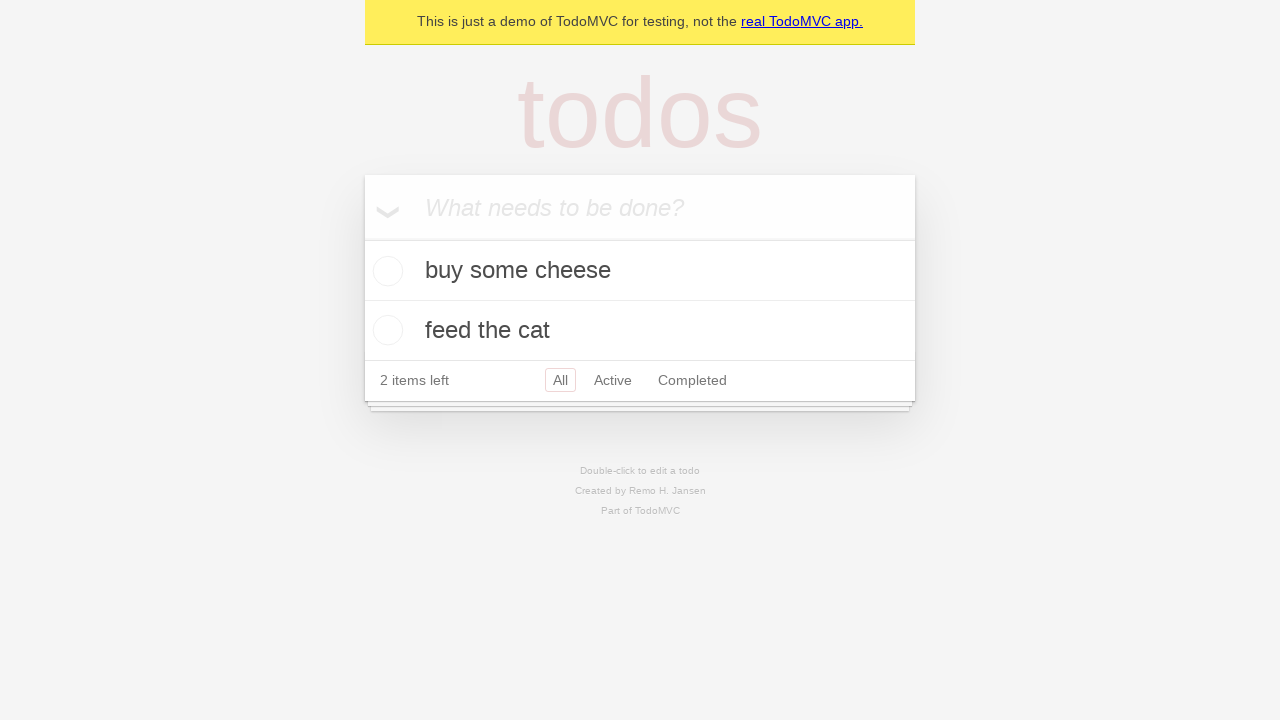

Filled todo input with 'book a doctors appointment' on internal:attr=[placeholder="What needs to be done?"i]
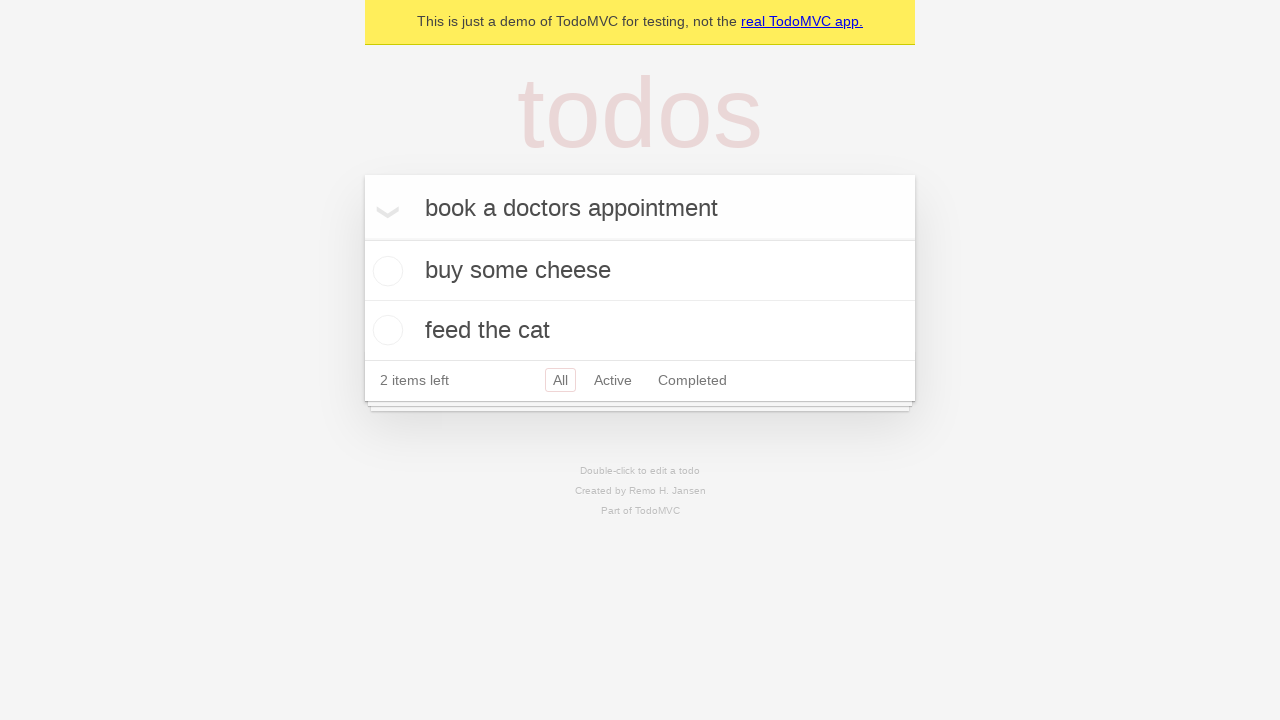

Pressed Enter to add third todo on internal:attr=[placeholder="What needs to be done?"i]
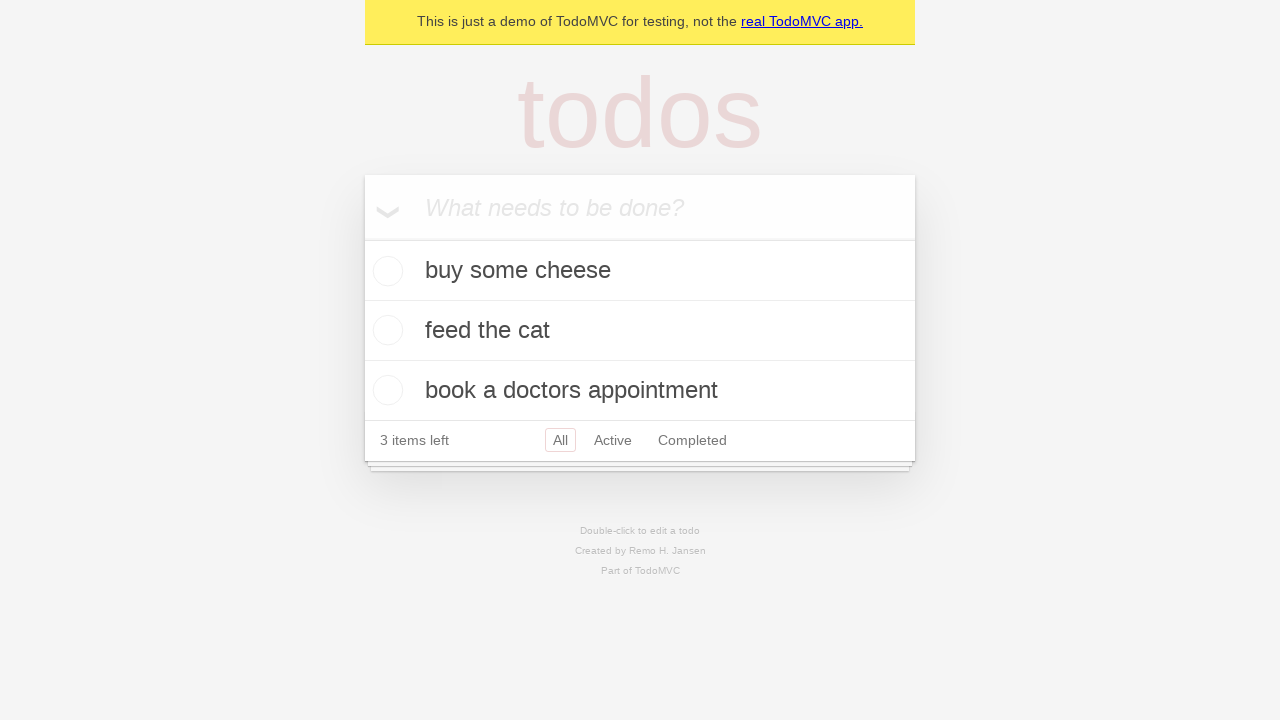

Checked the second todo item at (385, 330) on internal:testid=[data-testid="todo-item"s] >> nth=1 >> internal:role=checkbox
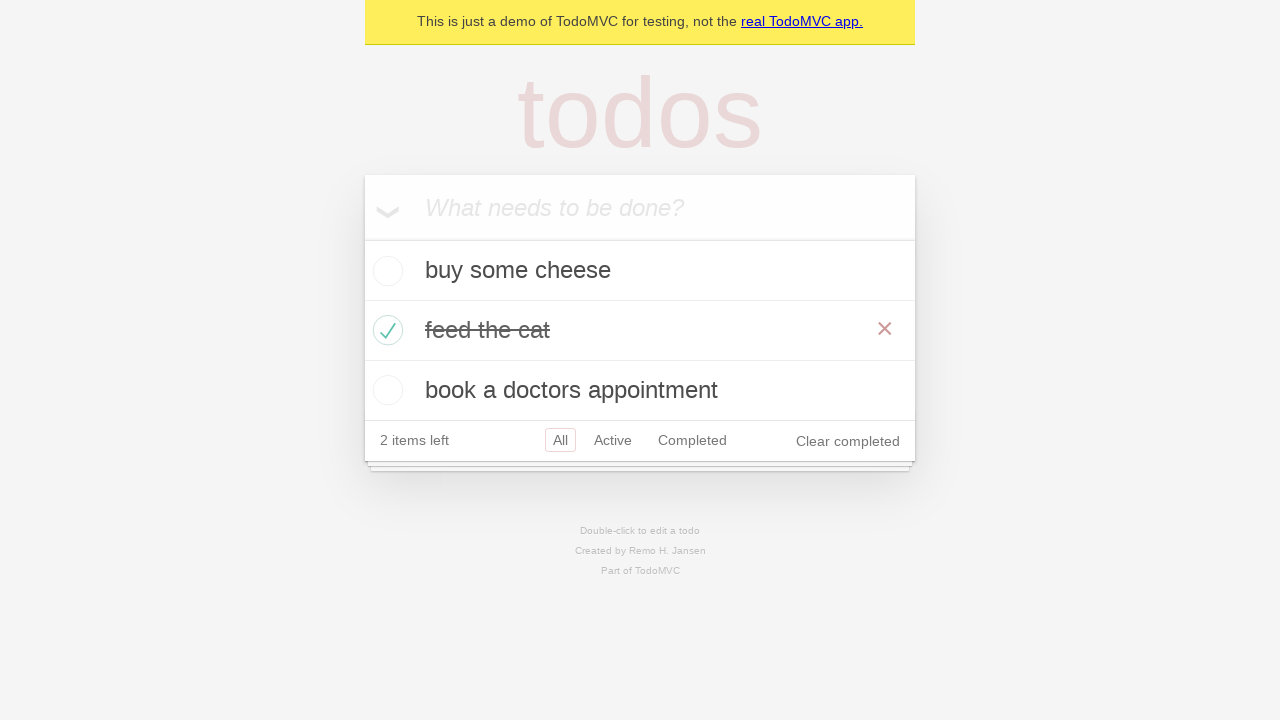

Clicked 'All' filter link at (560, 440) on internal:role=link[name="All"i]
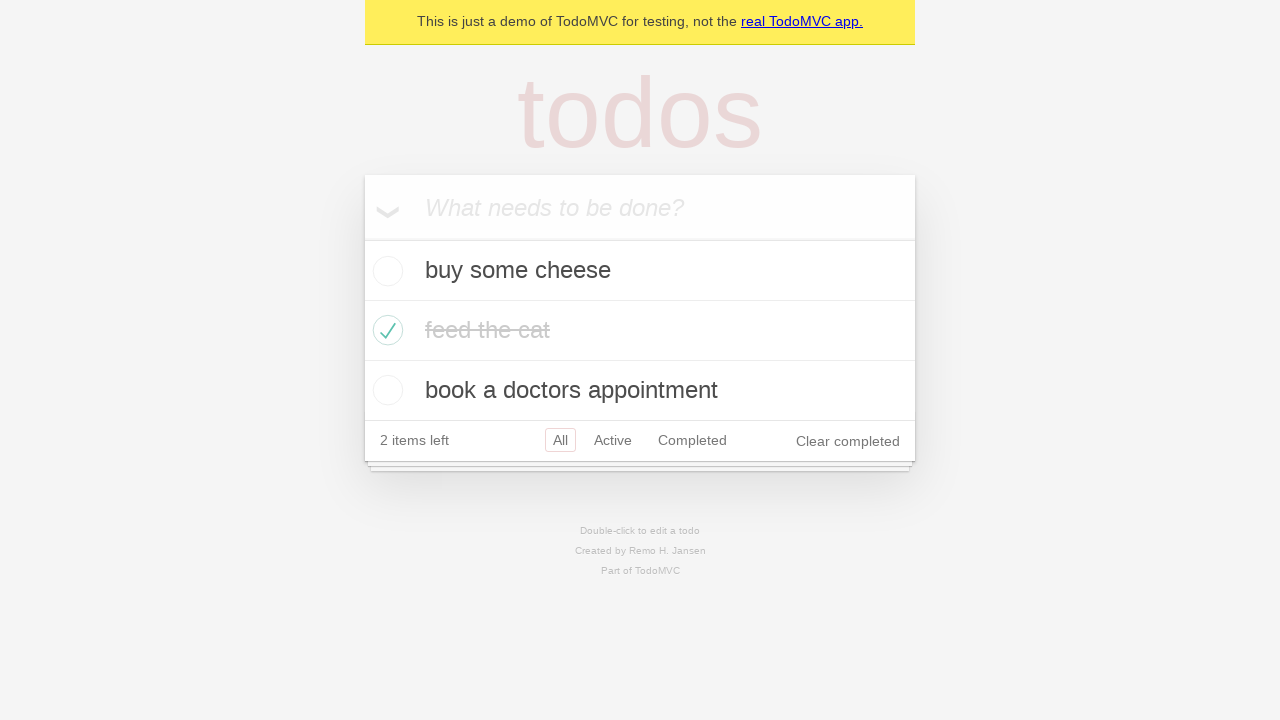

Clicked 'Active' filter link at (613, 440) on internal:role=link[name="Active"i]
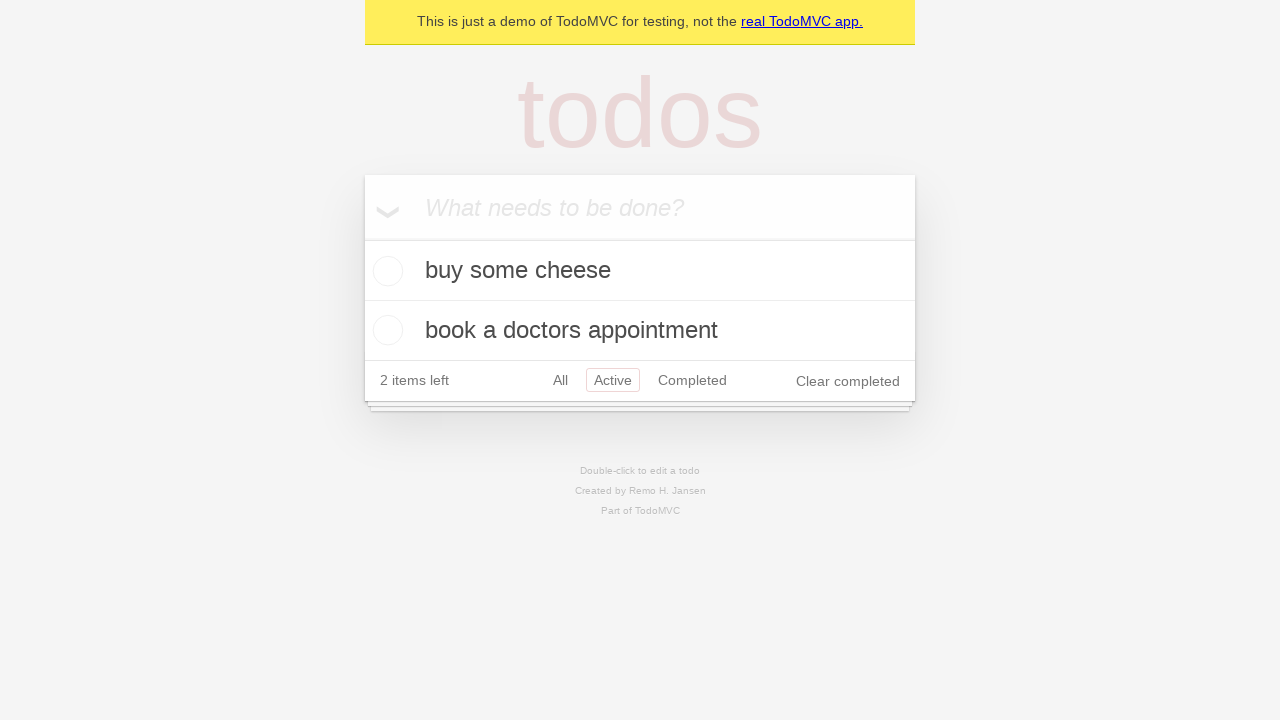

Clicked 'Completed' filter link at (692, 380) on internal:role=link[name="Completed"i]
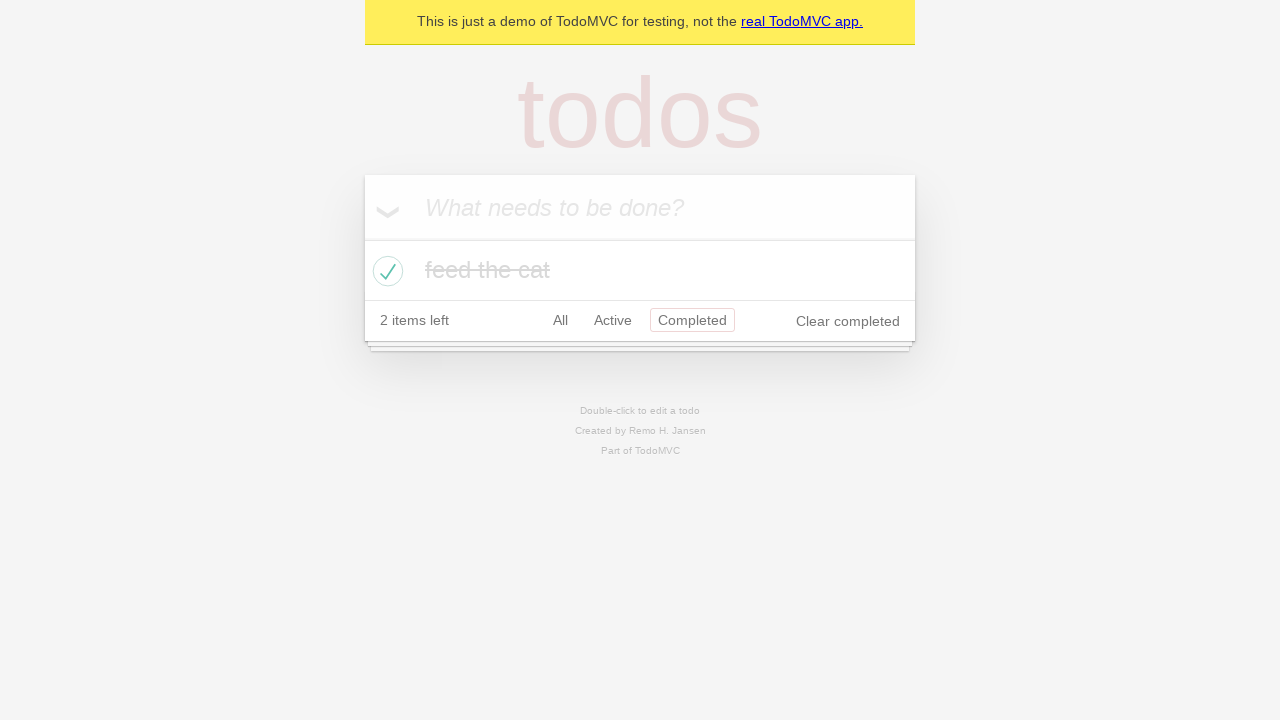

Navigated back from Completed filter (should be at Active filter)
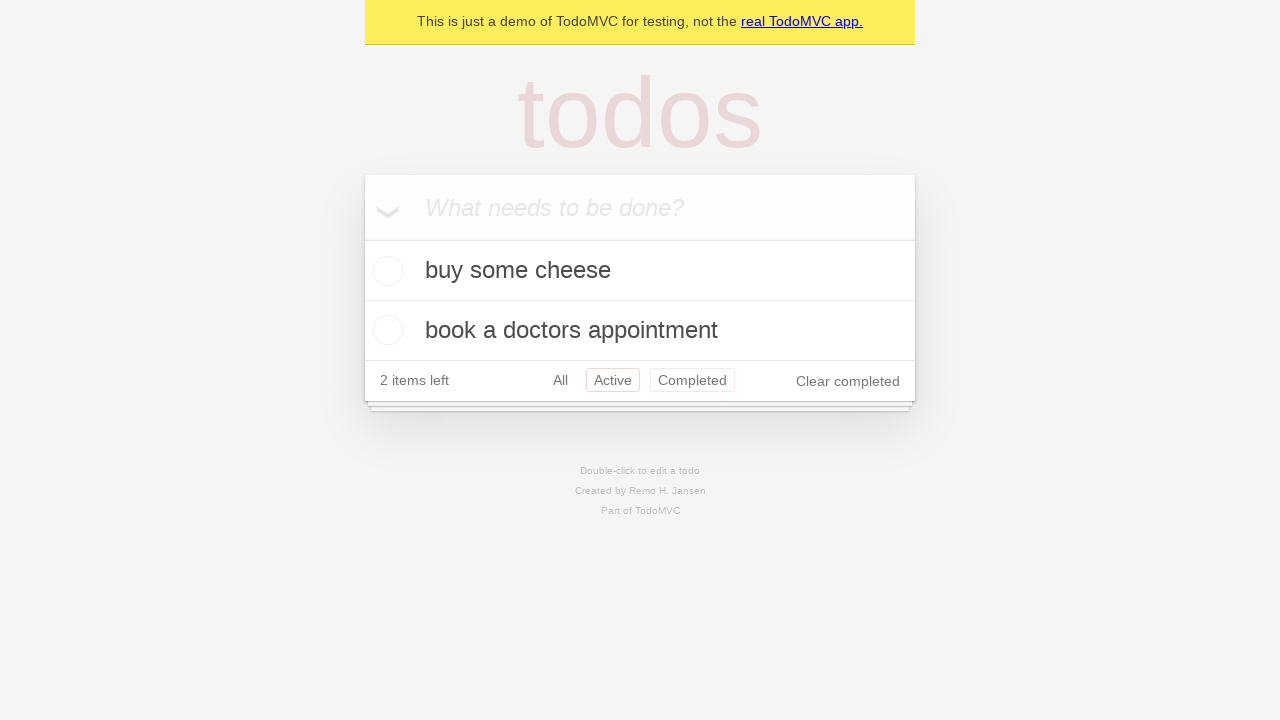

Navigated back from Active filter (should be at All filter)
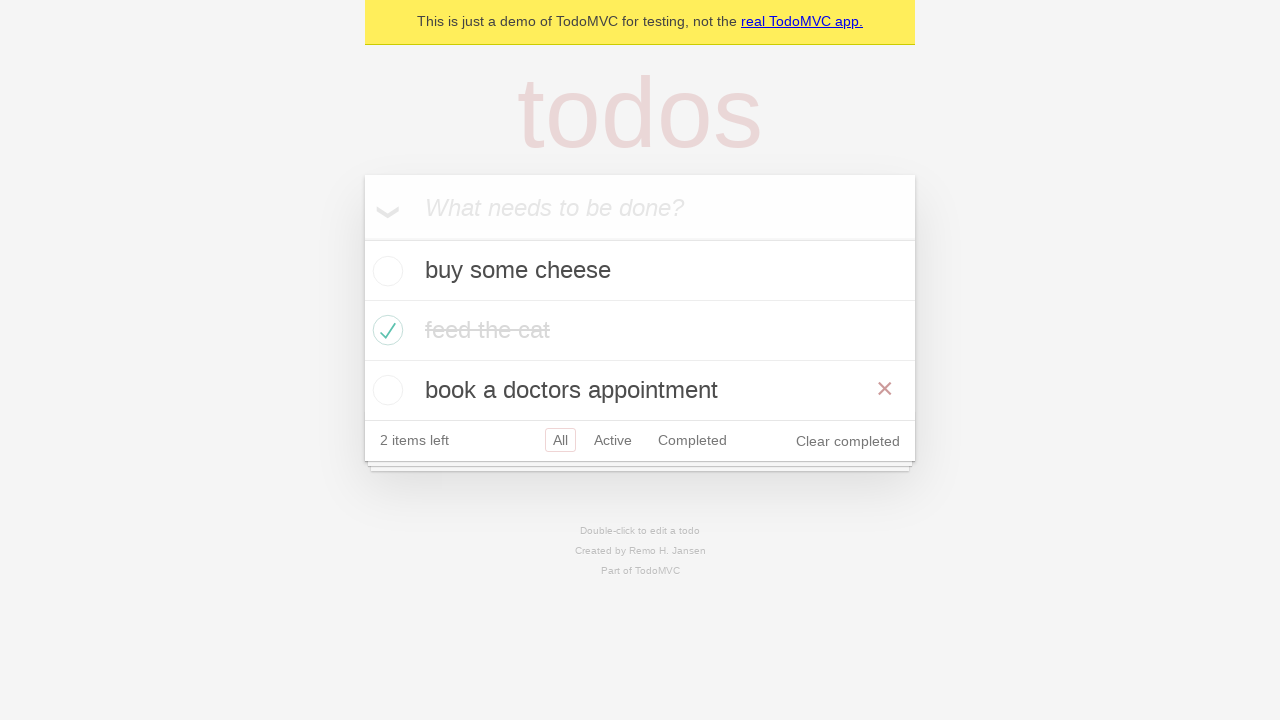

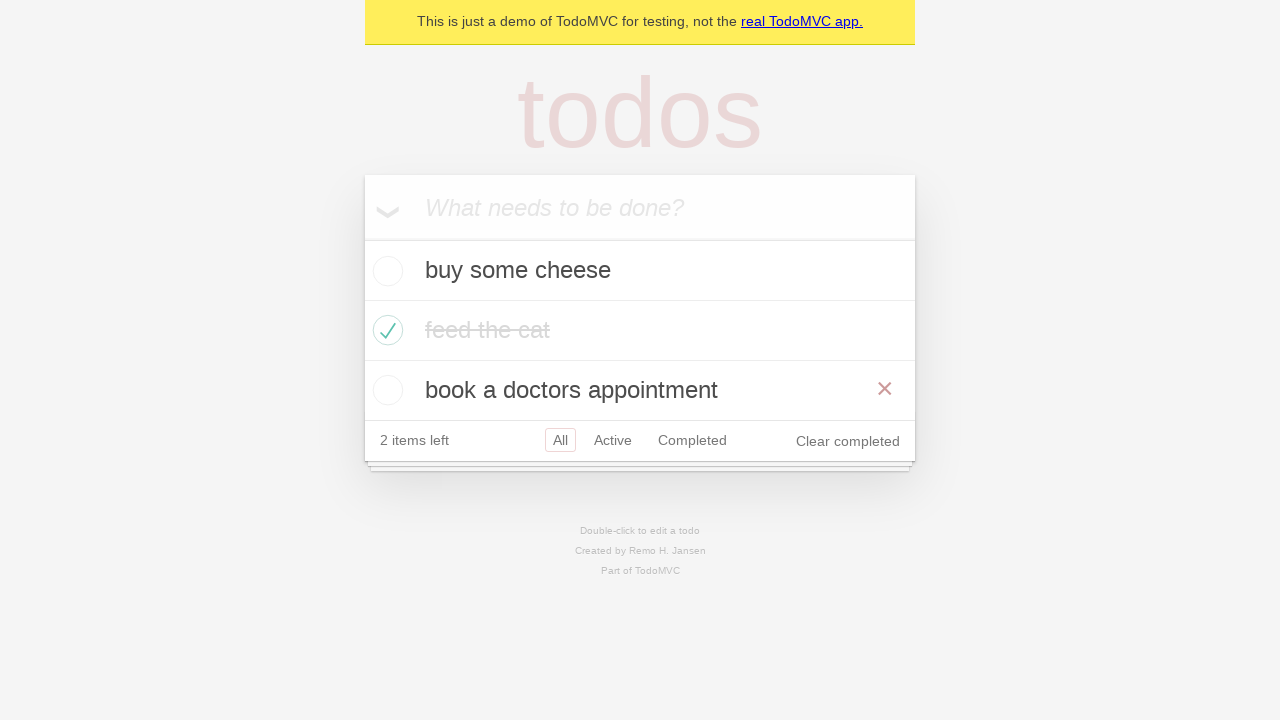